Tests React Semantic UI dropdown selections on two different example pages

Starting URL: https://react.semantic-ui.com/maximize/dropdown-example-search-selection/

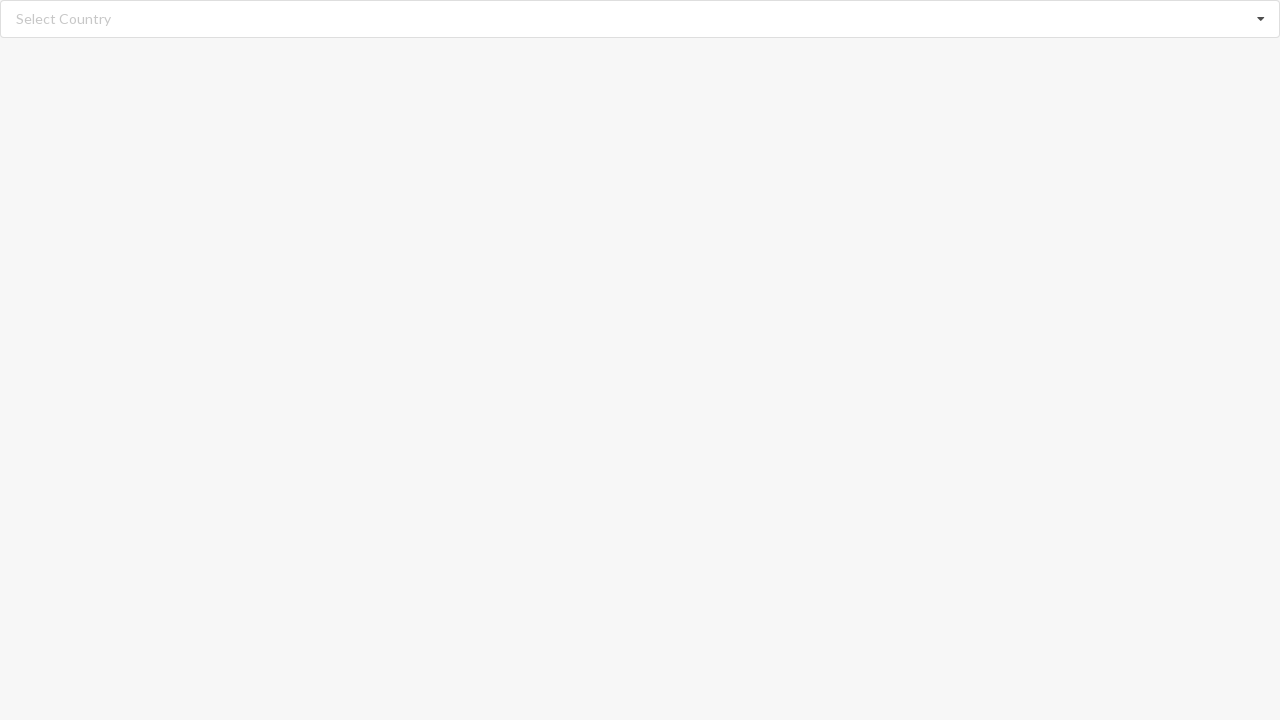

Clicked the first dropdown on search selection example at (640, 19) on div.dropdown
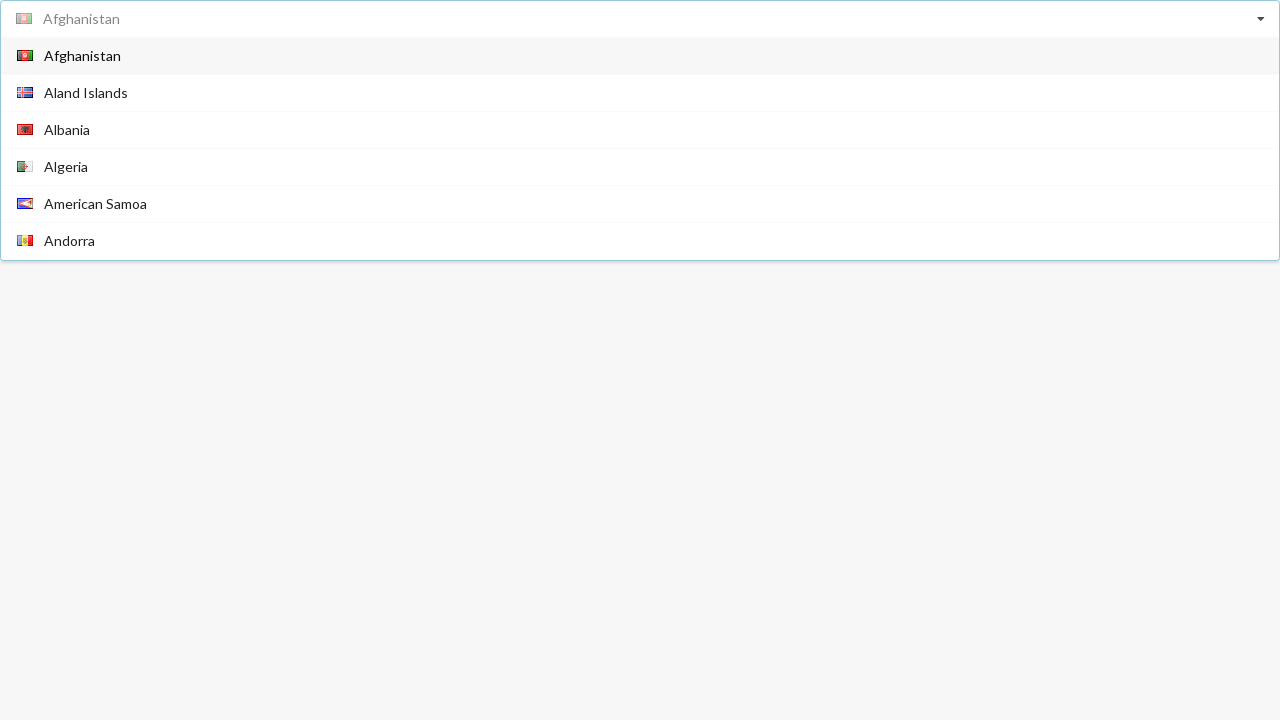

Waited for dropdown menu to become visible
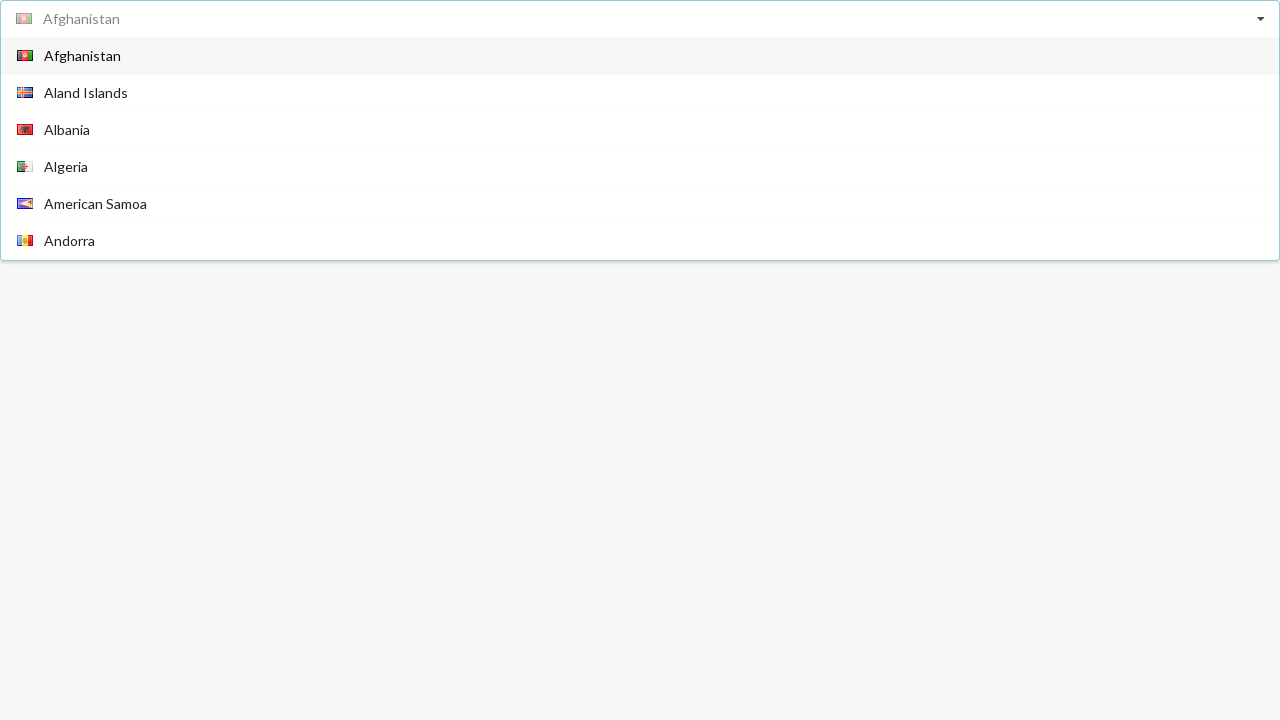

Selected Angola from the dropdown menu at (66, 148) on div[class='visible menu transition'] >> internal:text="Angola"i
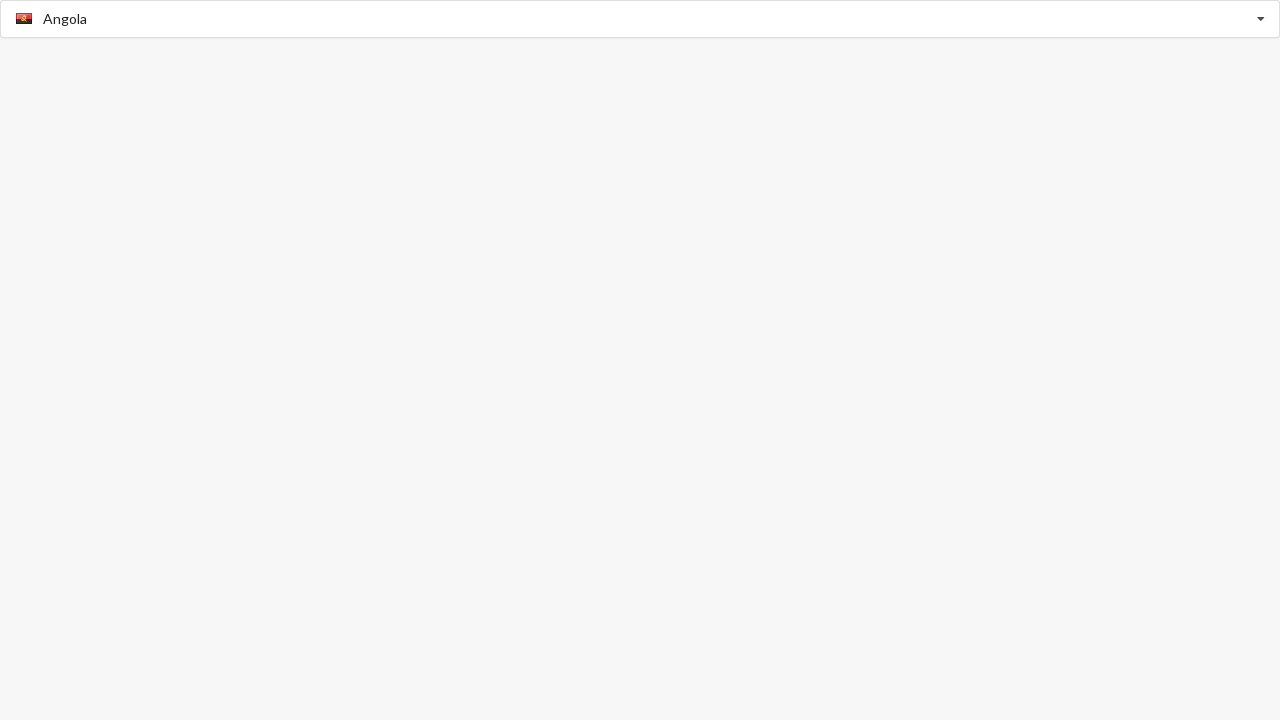

Verified Angola is selected in the dropdown
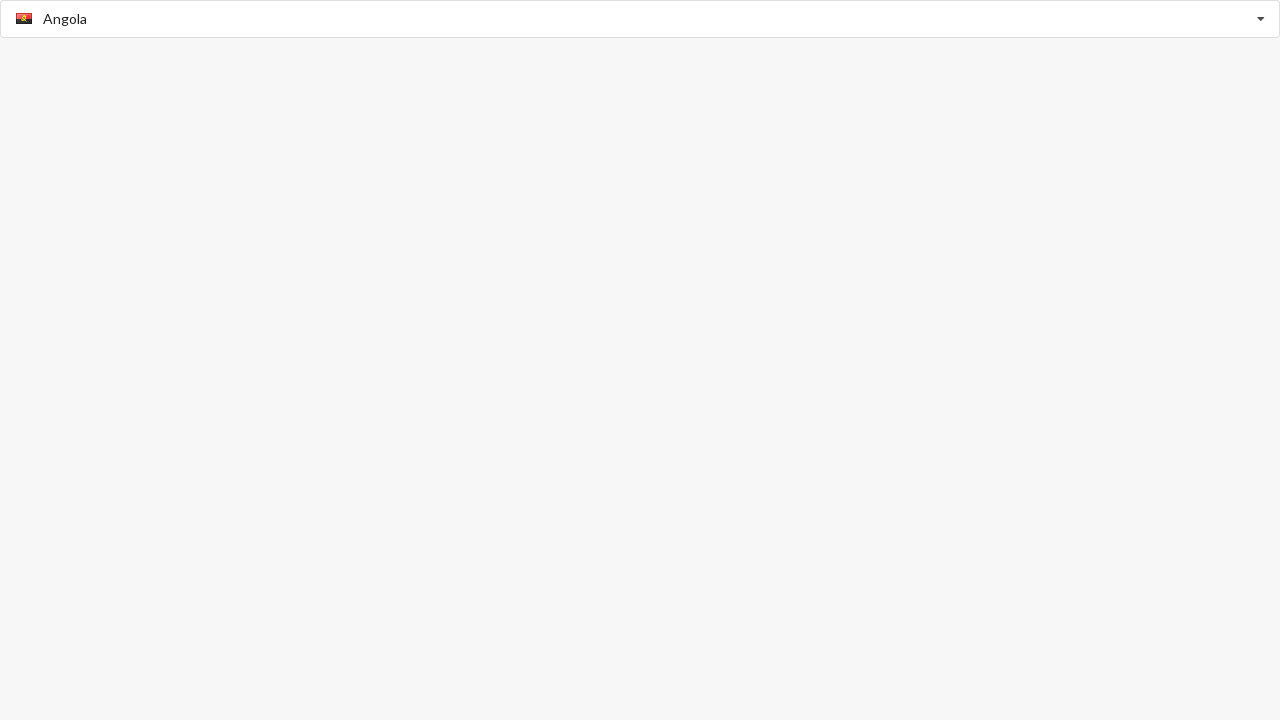

Navigated to selection dropdown example page
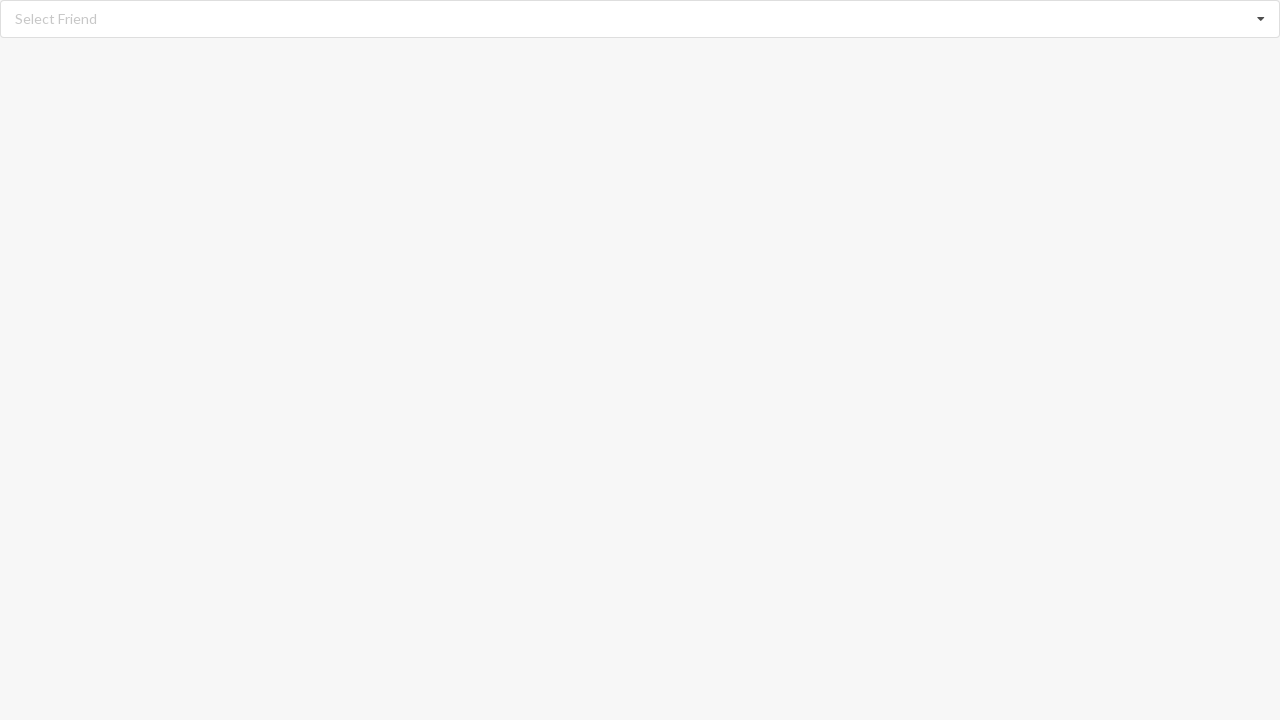

Clicked the dropdown on selection example page at (640, 19) on div.dropdown
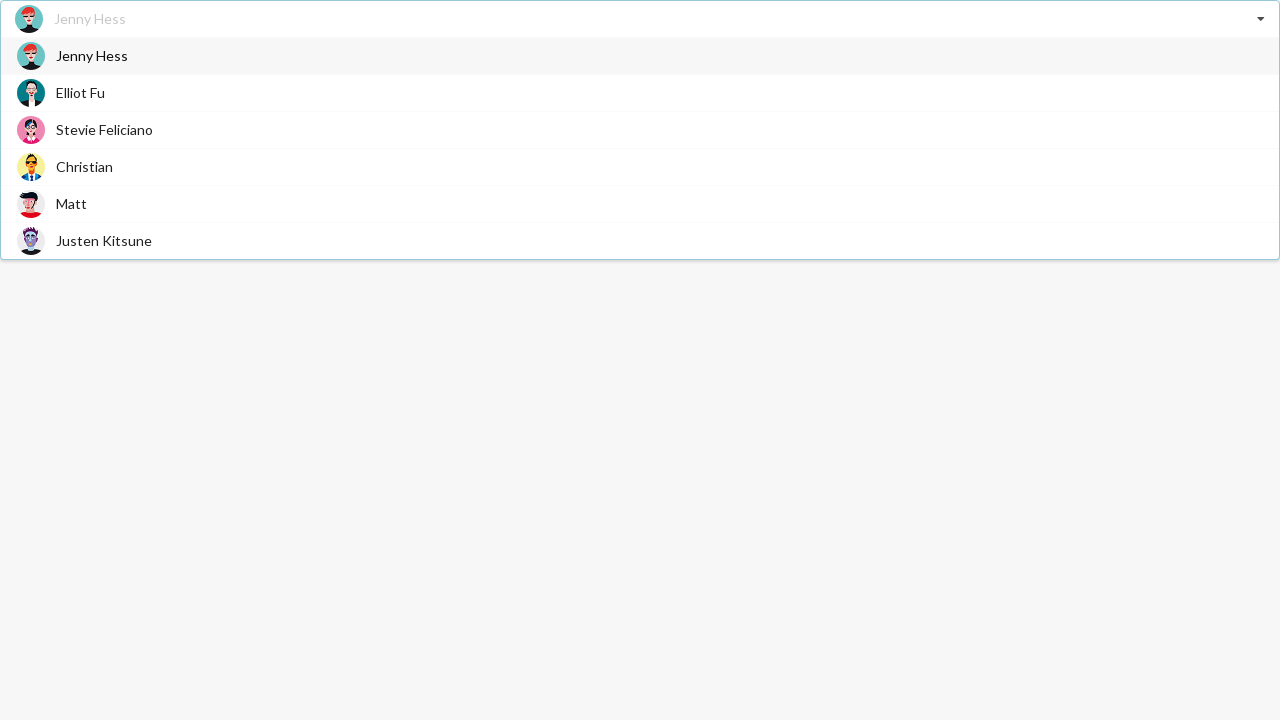

Waited for dropdown items to become visible
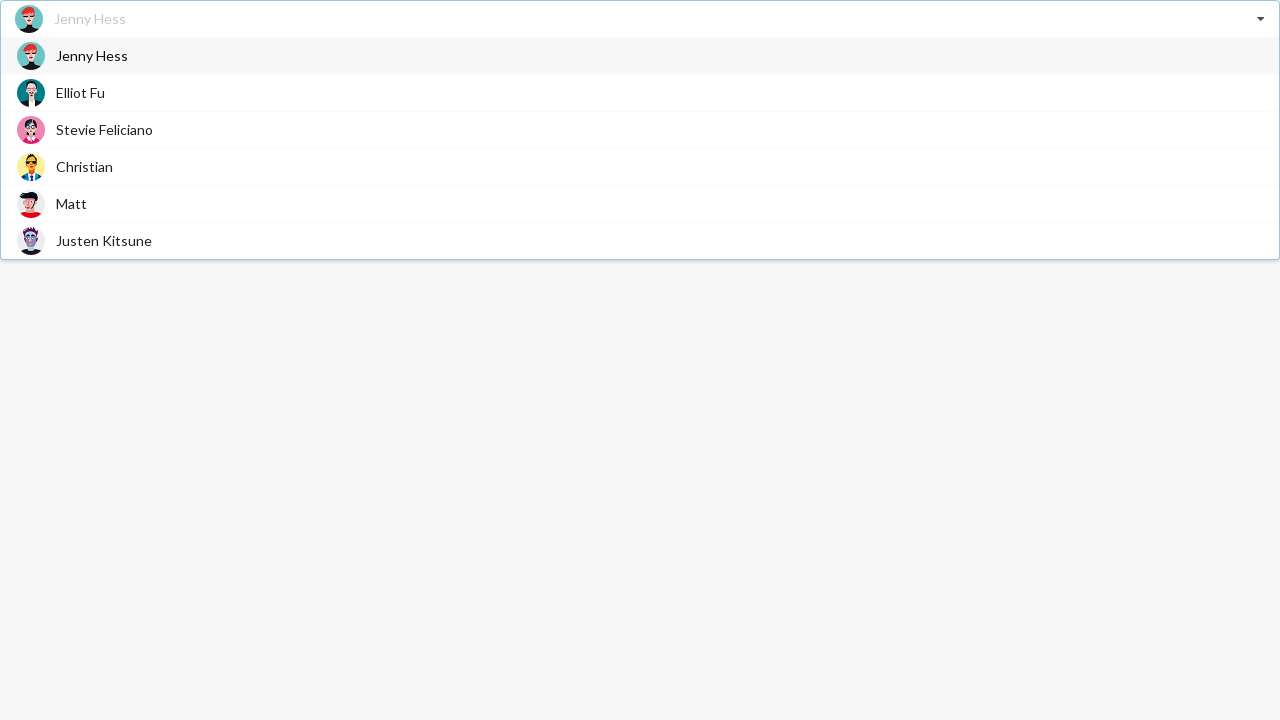

Selected Matt from the dropdown menu at (72, 204) on div.item>span.text >> internal:has-text="Matt"i
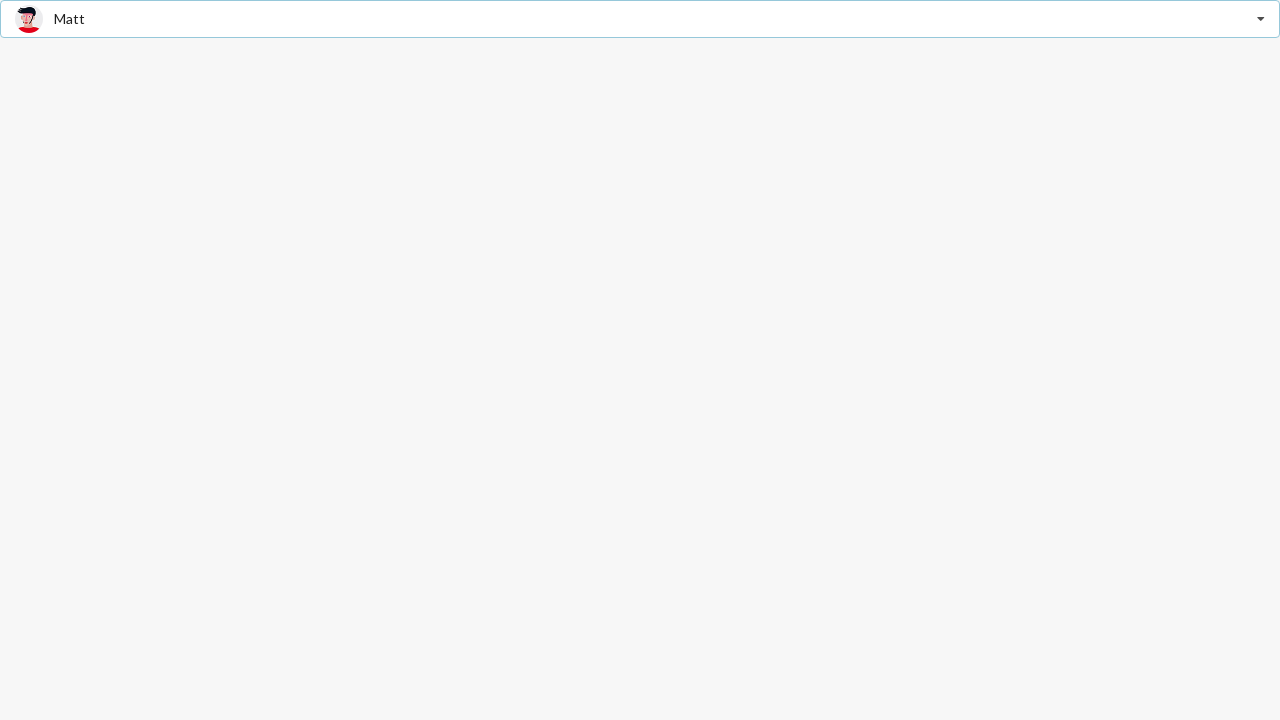

Verified Matt is selected in the dropdown
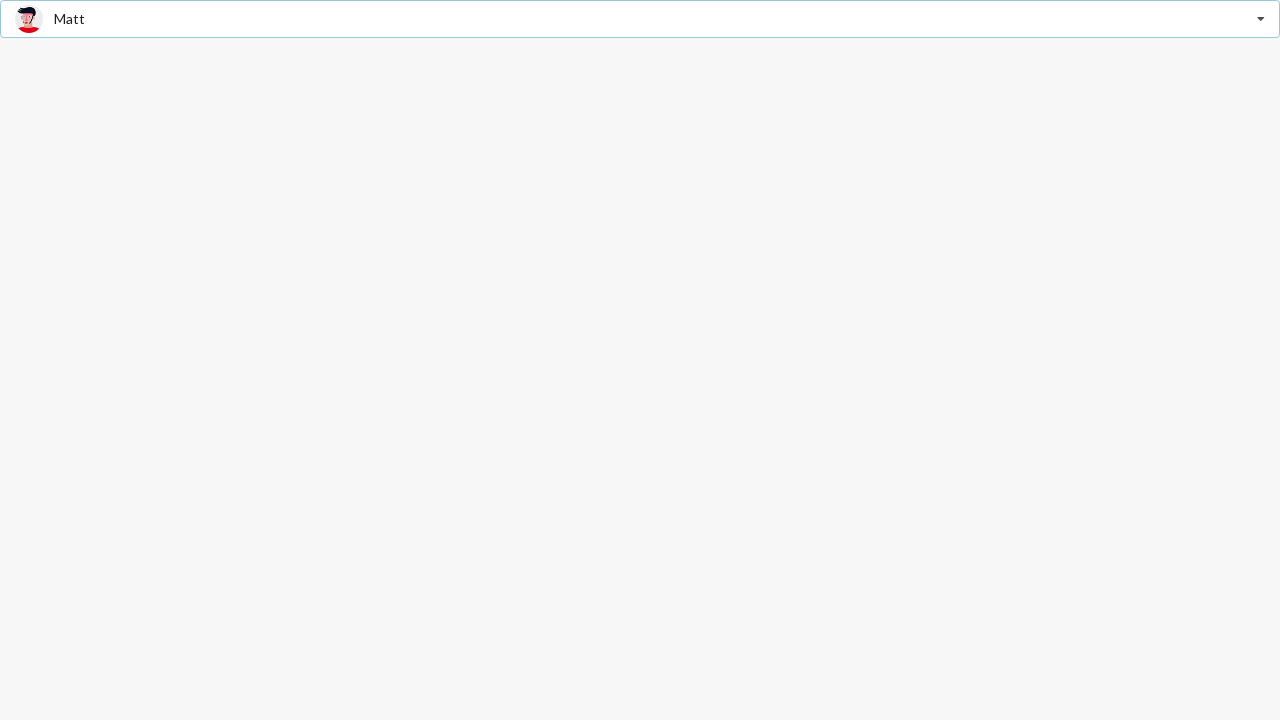

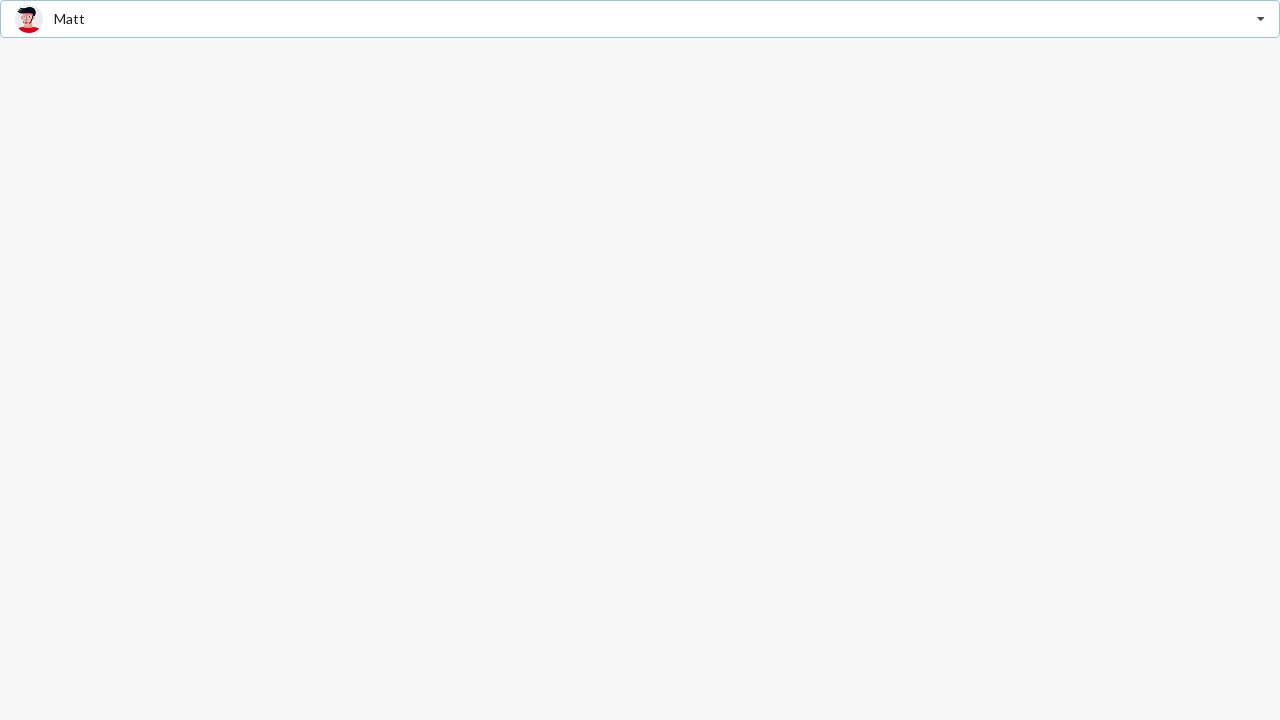